Tests form submission with invalid phone number format containing letters

Starting URL: https://parabank.parasoft.com/parabank/contact.htm

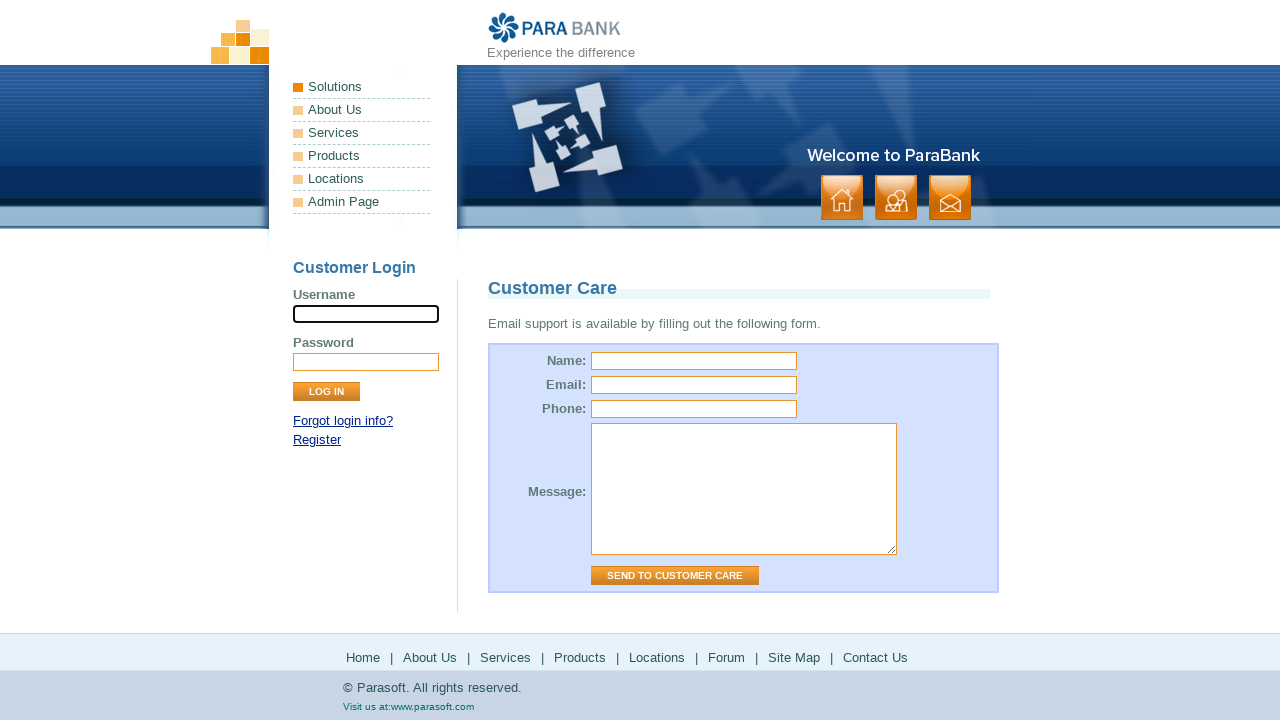

Clicked on name field at (694, 361) on #name
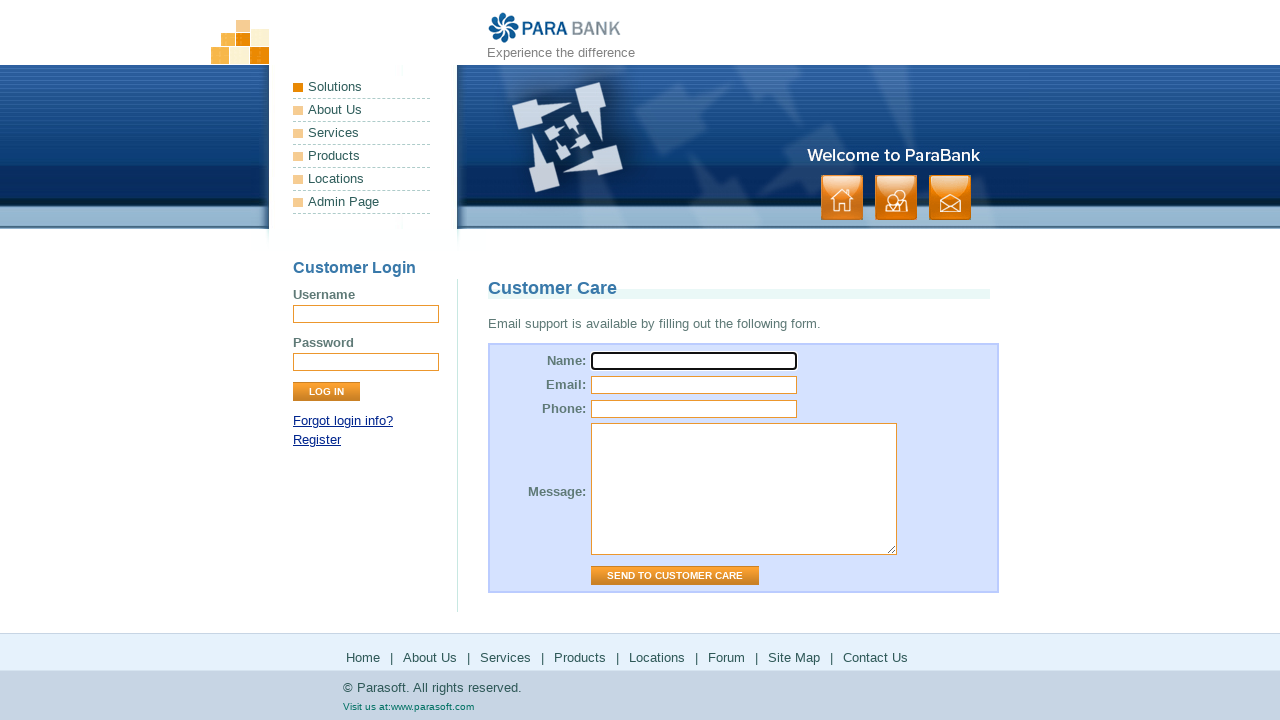

Filled name field with 'Emily Davis' on #name
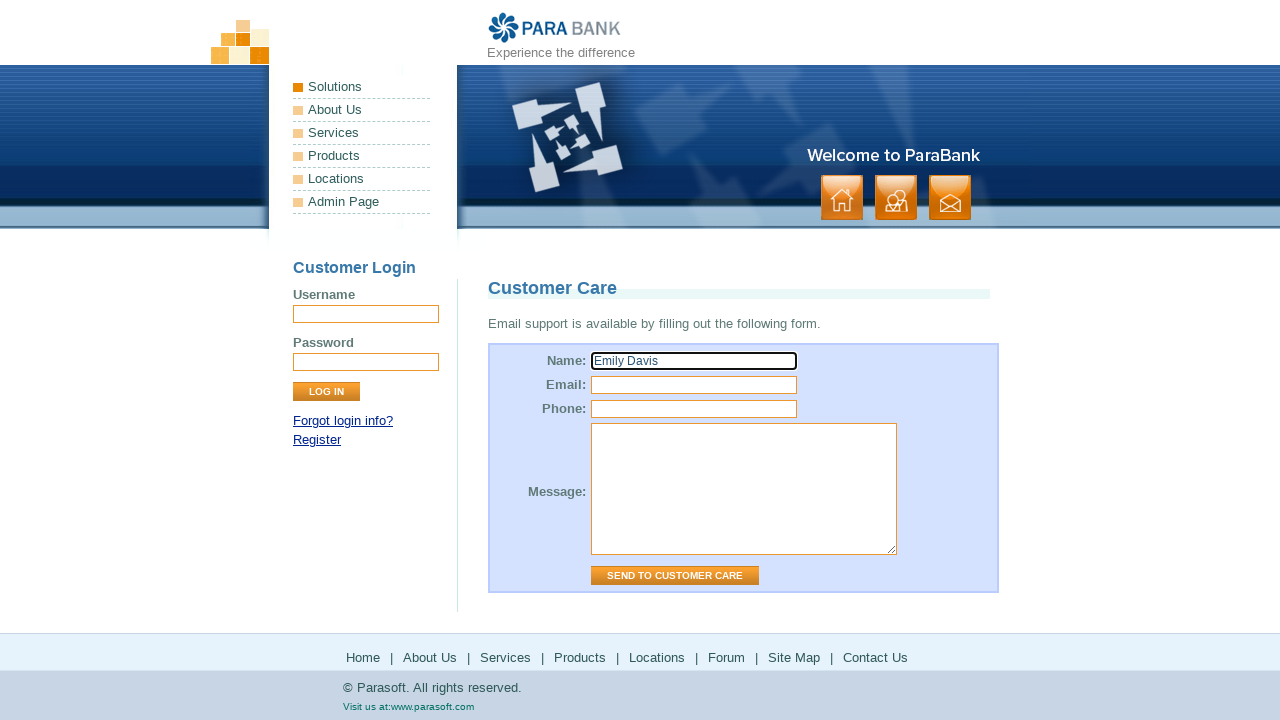

Clicked on email field at (694, 385) on #email
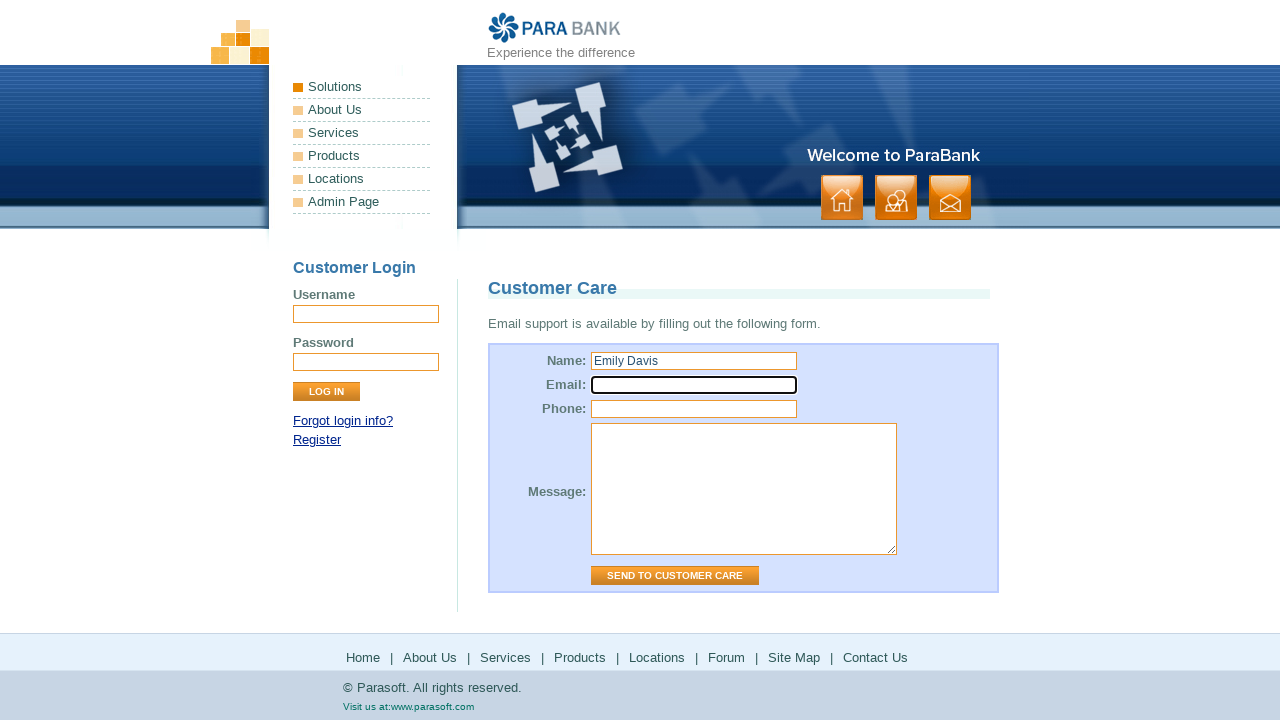

Filled email field with 'emily.davis@example.com' on #email
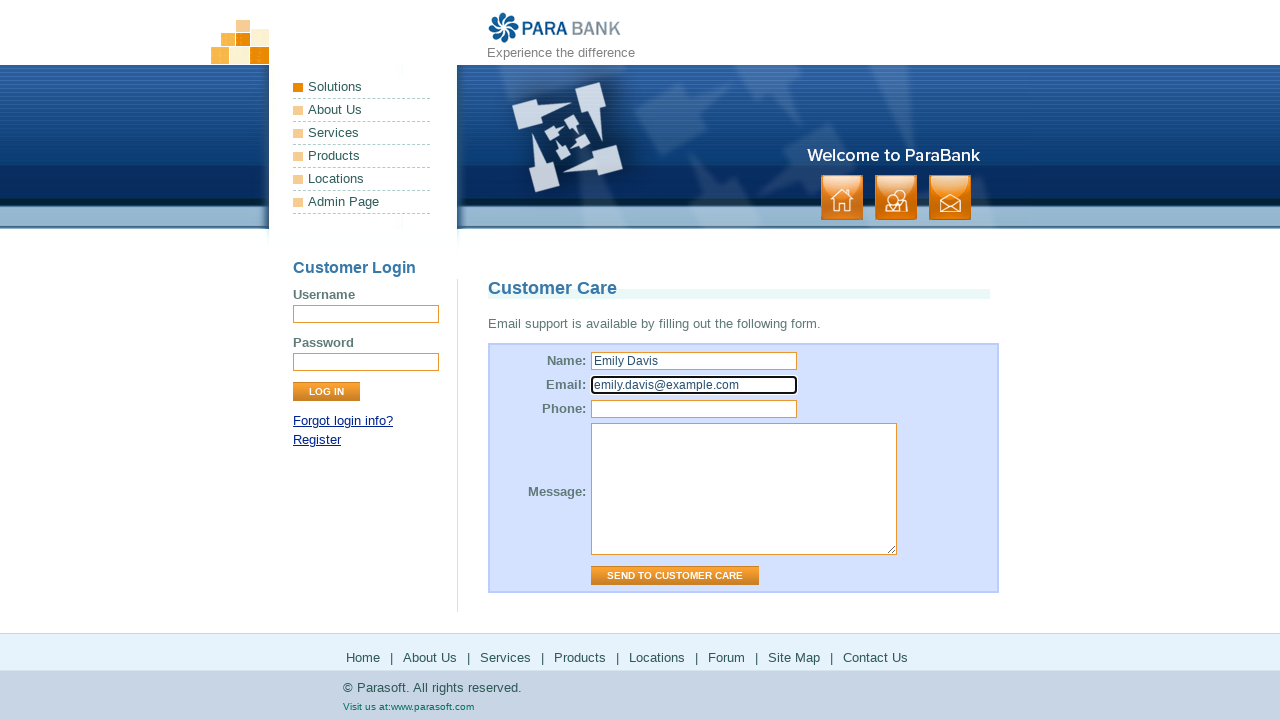

Clicked on phone field at (694, 409) on #phone
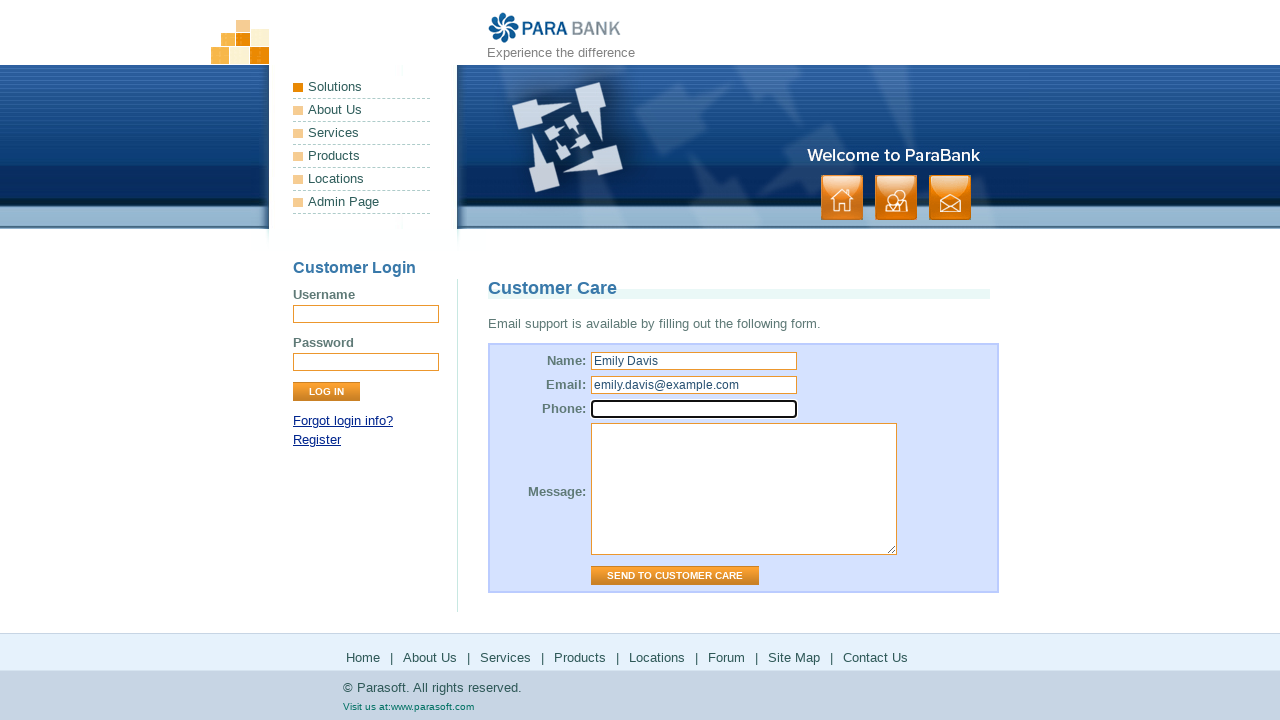

Filled phone field with invalid format 'abcdefghij' containing letters on #phone
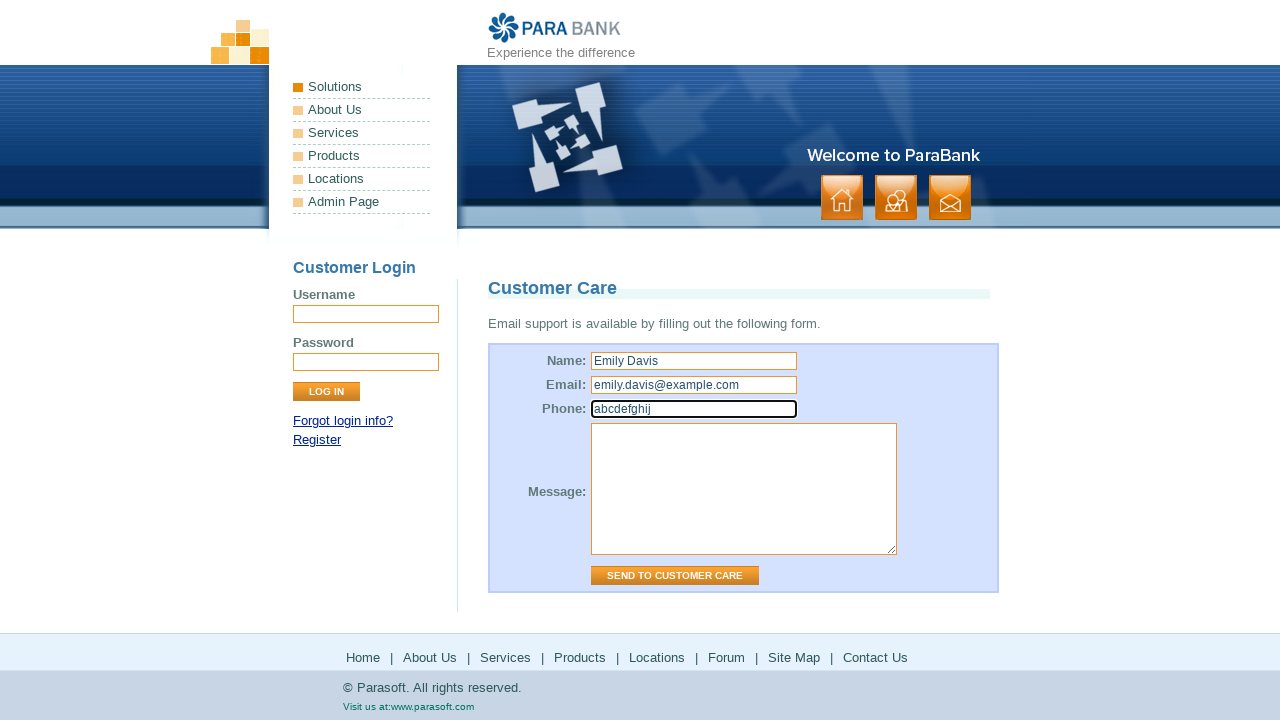

Clicked on message field at (744, 489) on #message
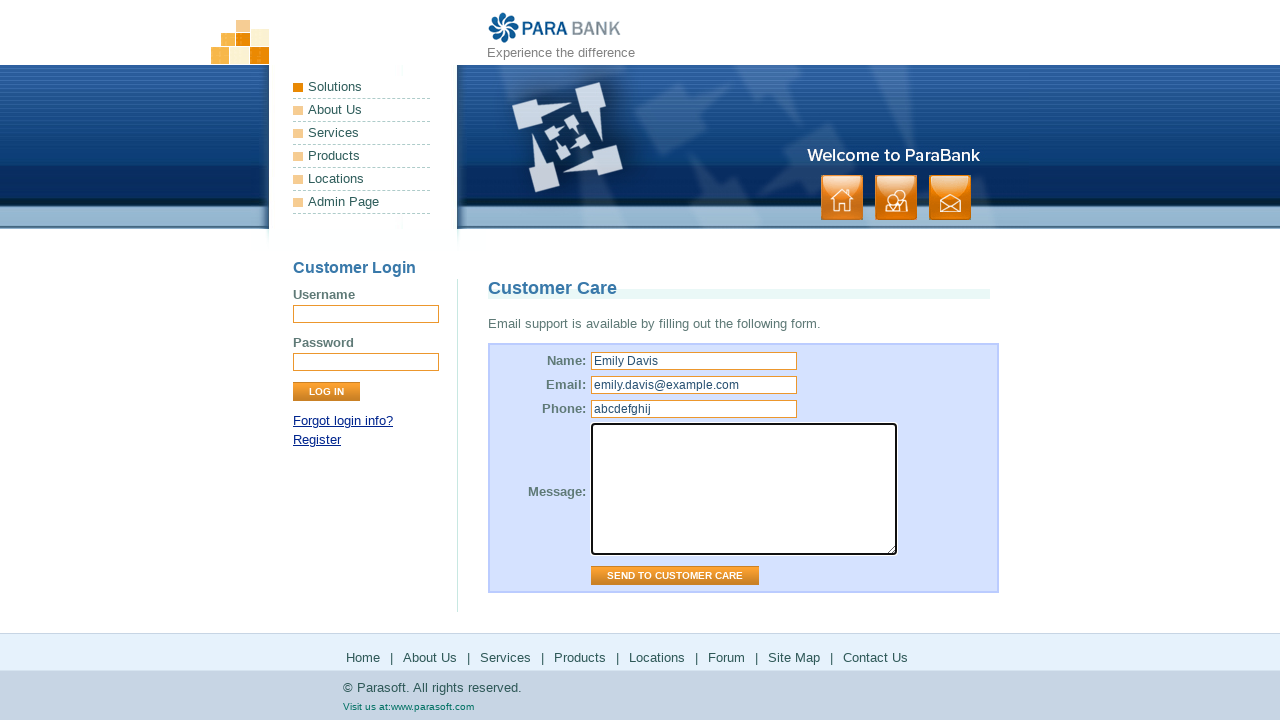

Filled message field with 'Need help with account setup' on #message
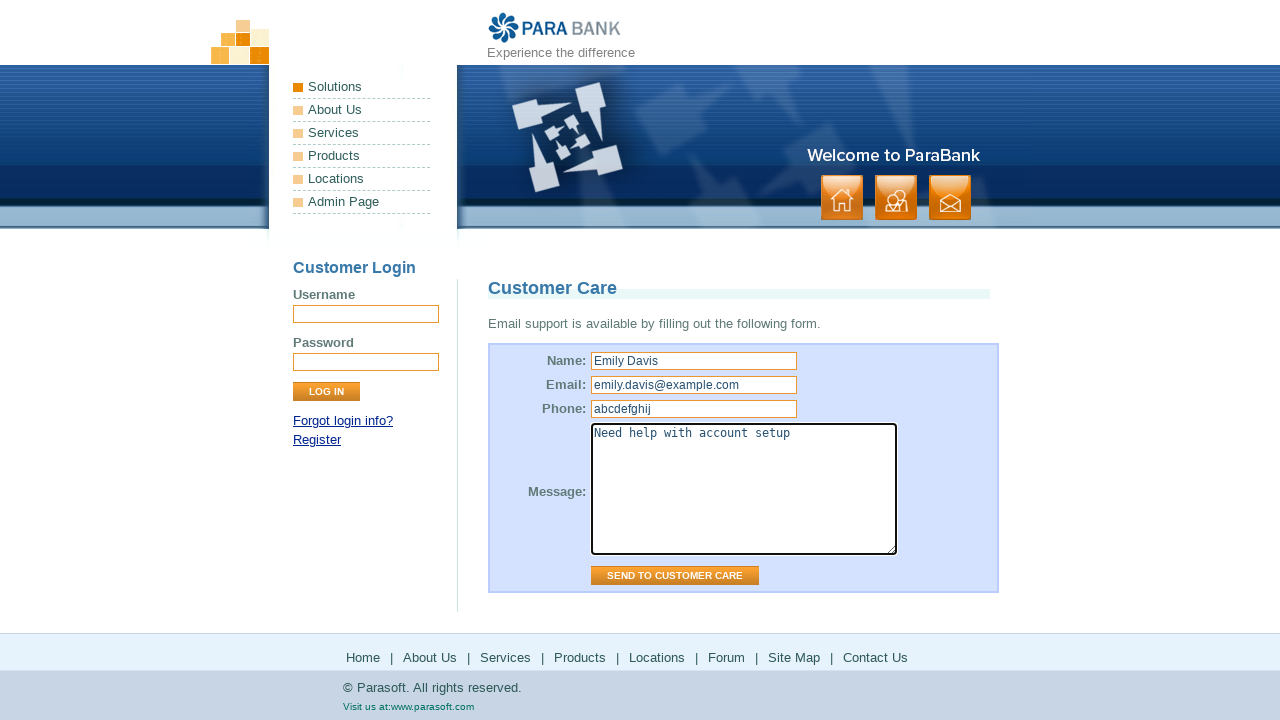

Clicked submit button to submit contact form with invalid phone number at (675, 576) on td > .button
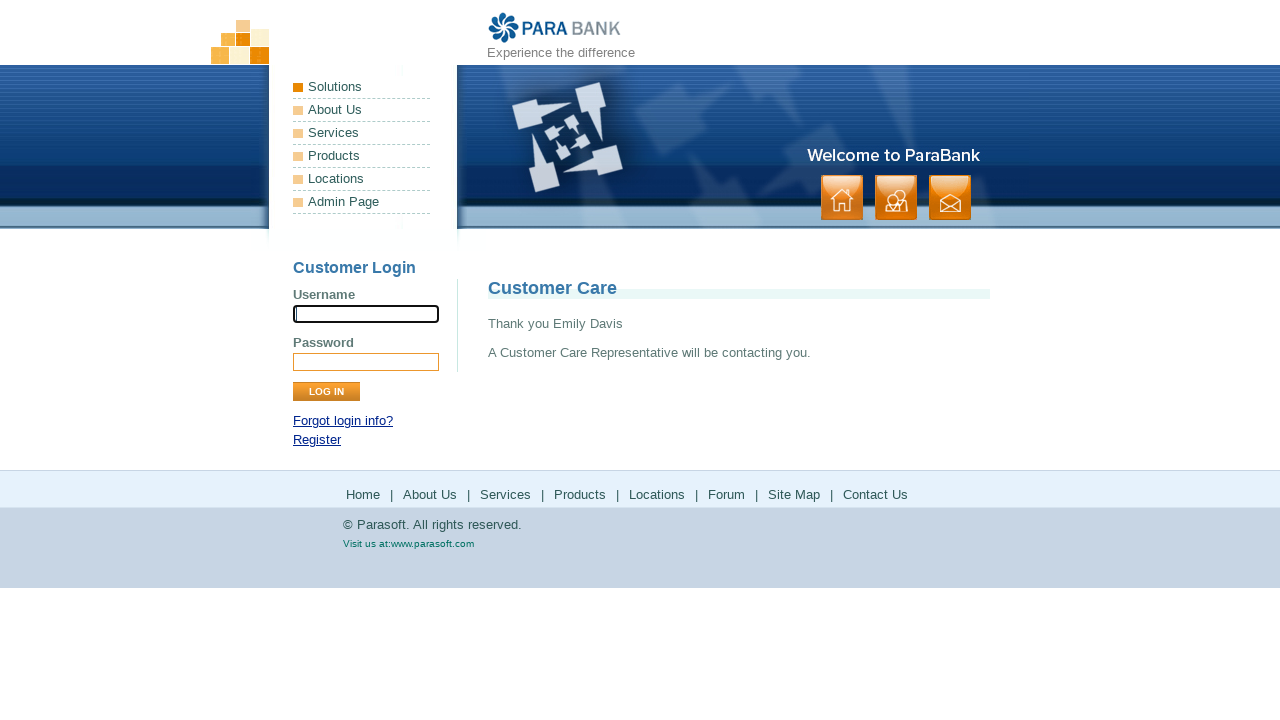

Form response message loaded after submission
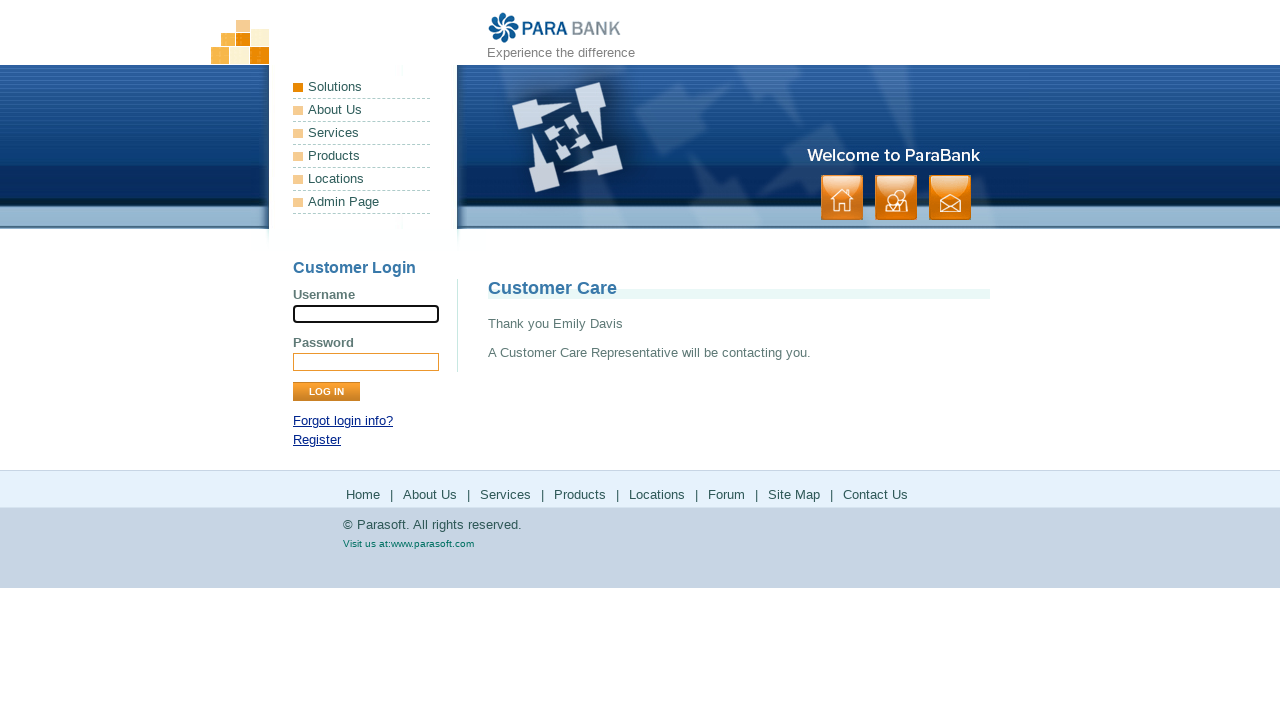

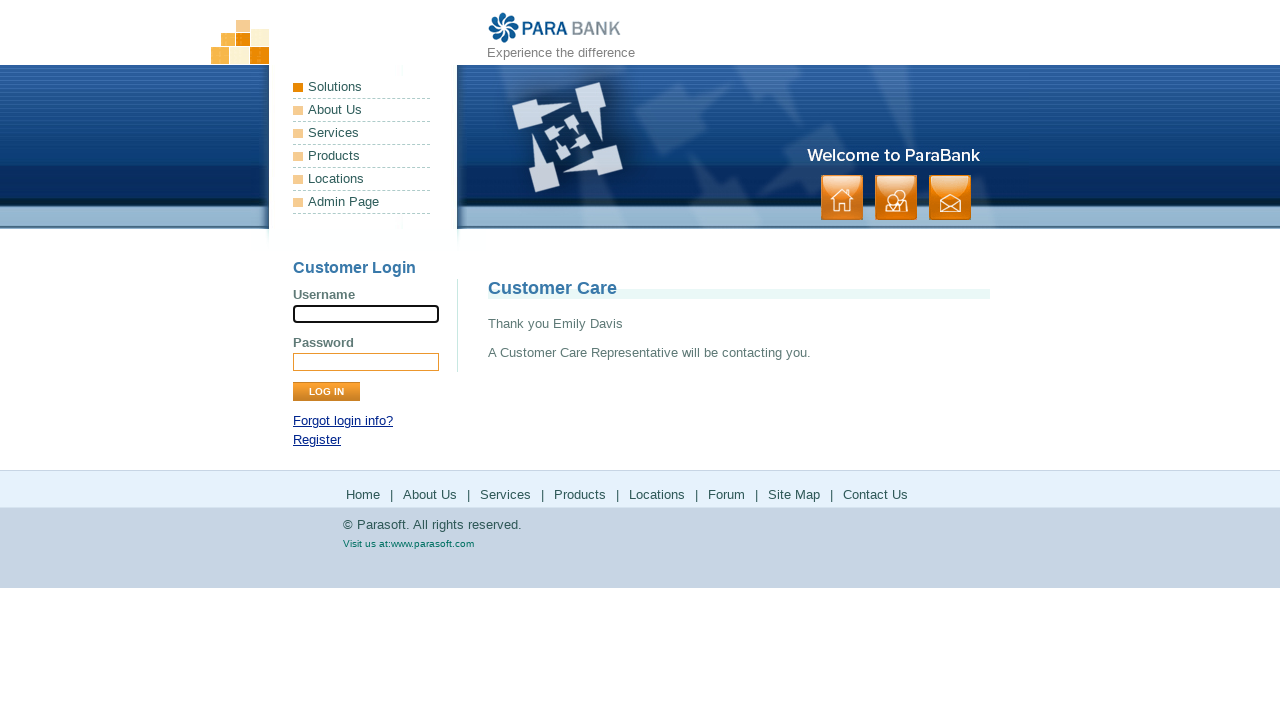